Tests page scrolling functionality by scrolling down to the bottom of the page and then scrolling back up to the top

Starting URL: https://testautomationpractice.blogspot.com/

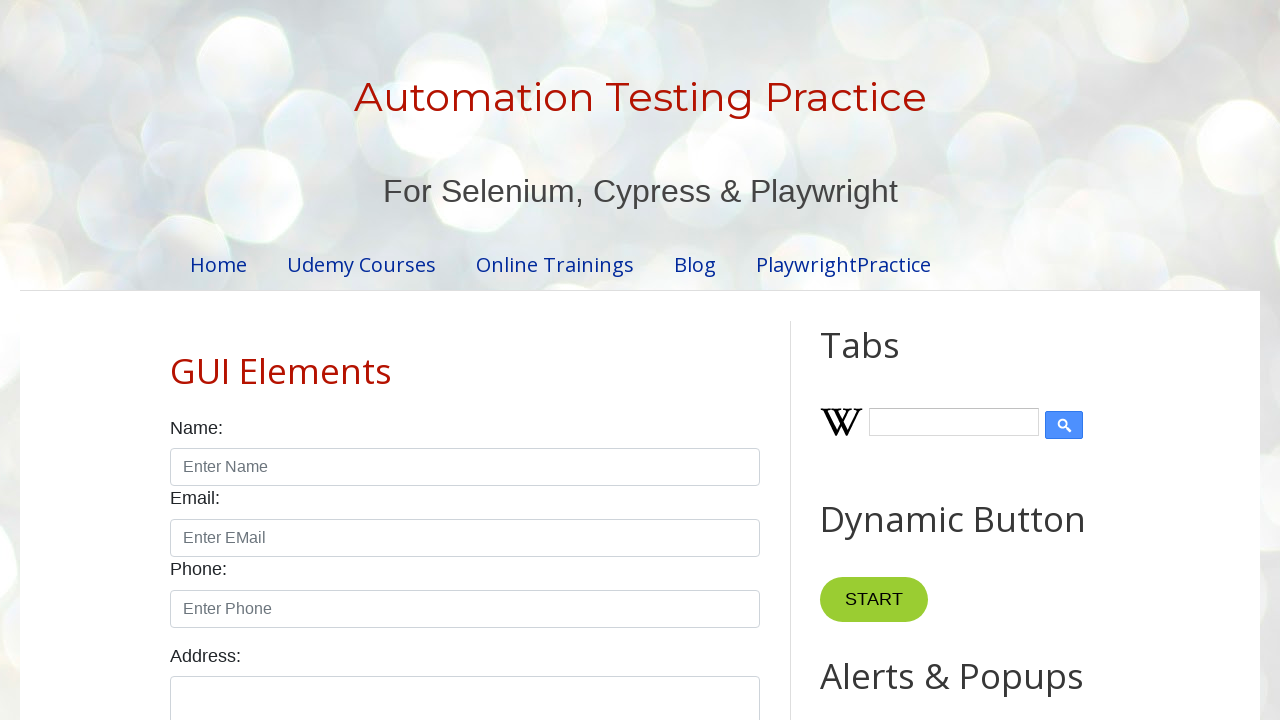

Scrolled down to the bottom of the page
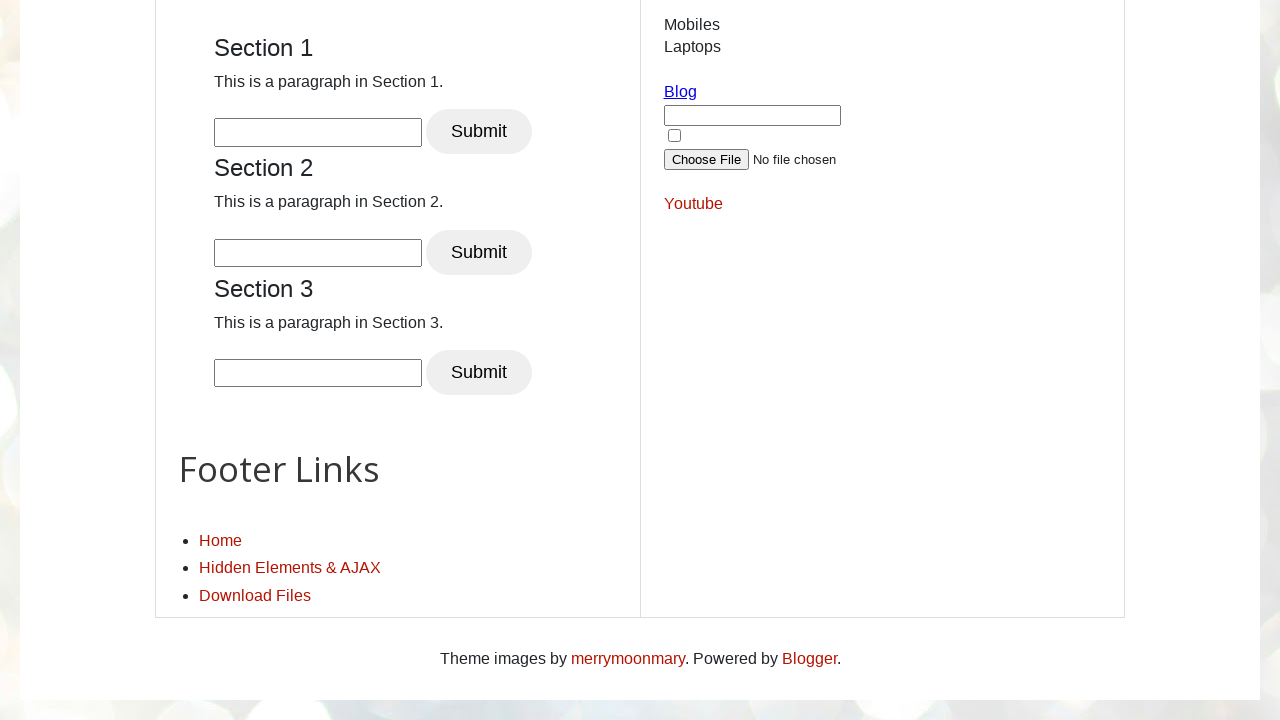

Waited for scroll animation to complete
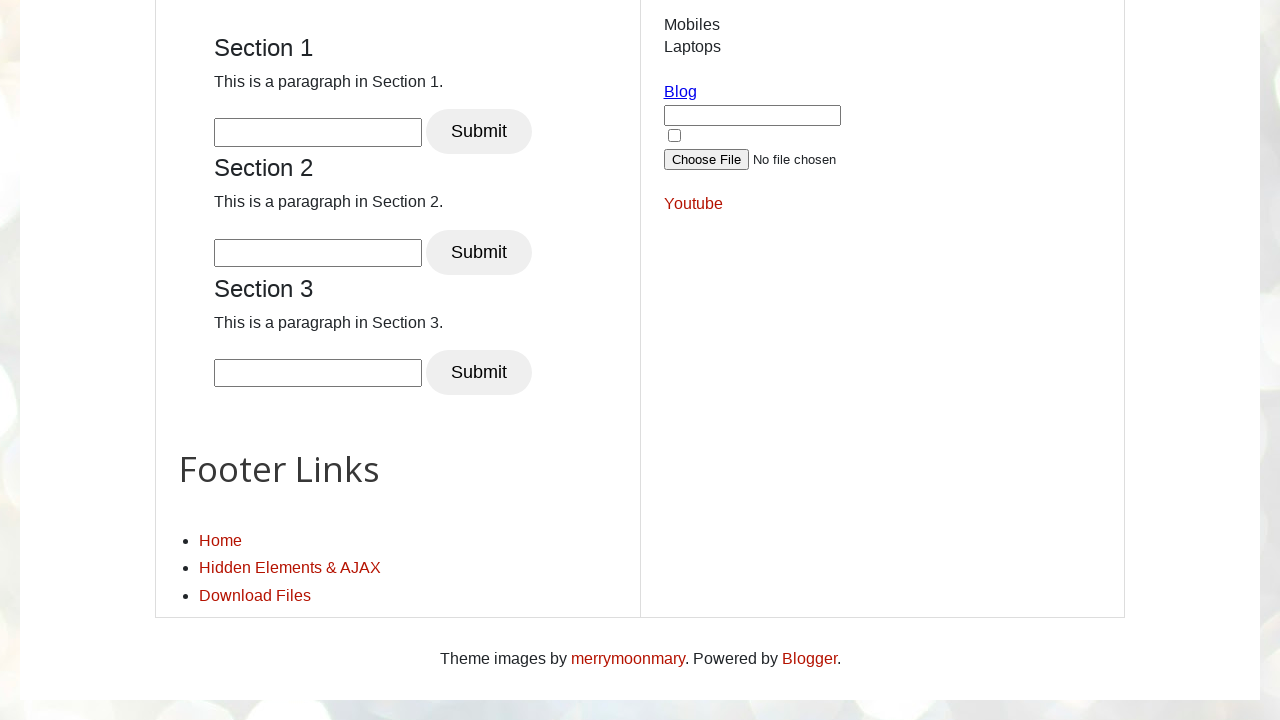

Scrolled back up to the top of the page
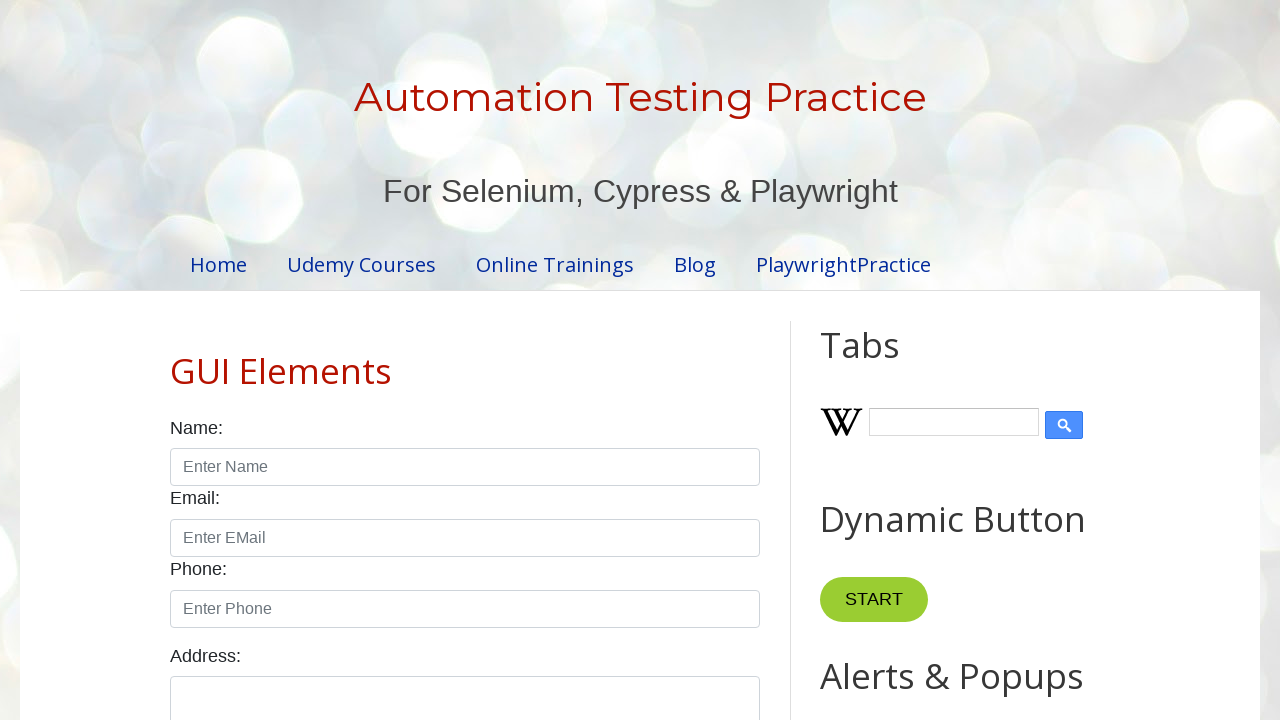

Waited for scroll animation to complete
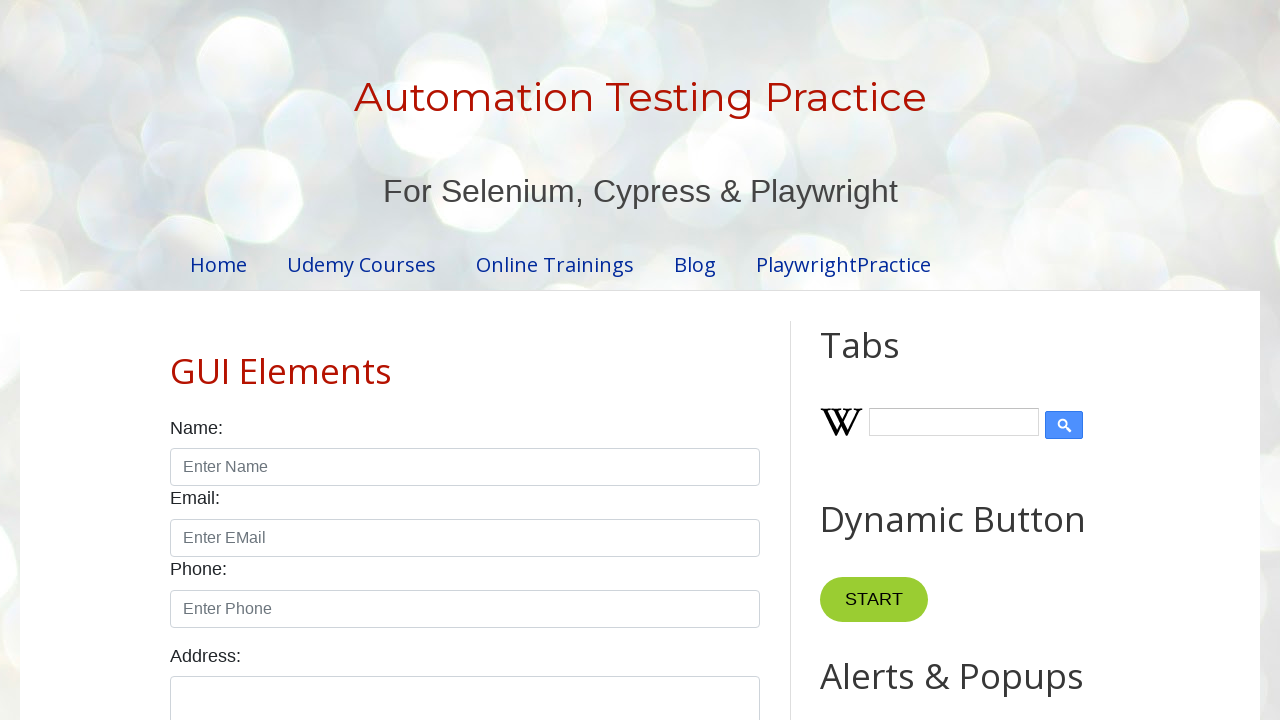

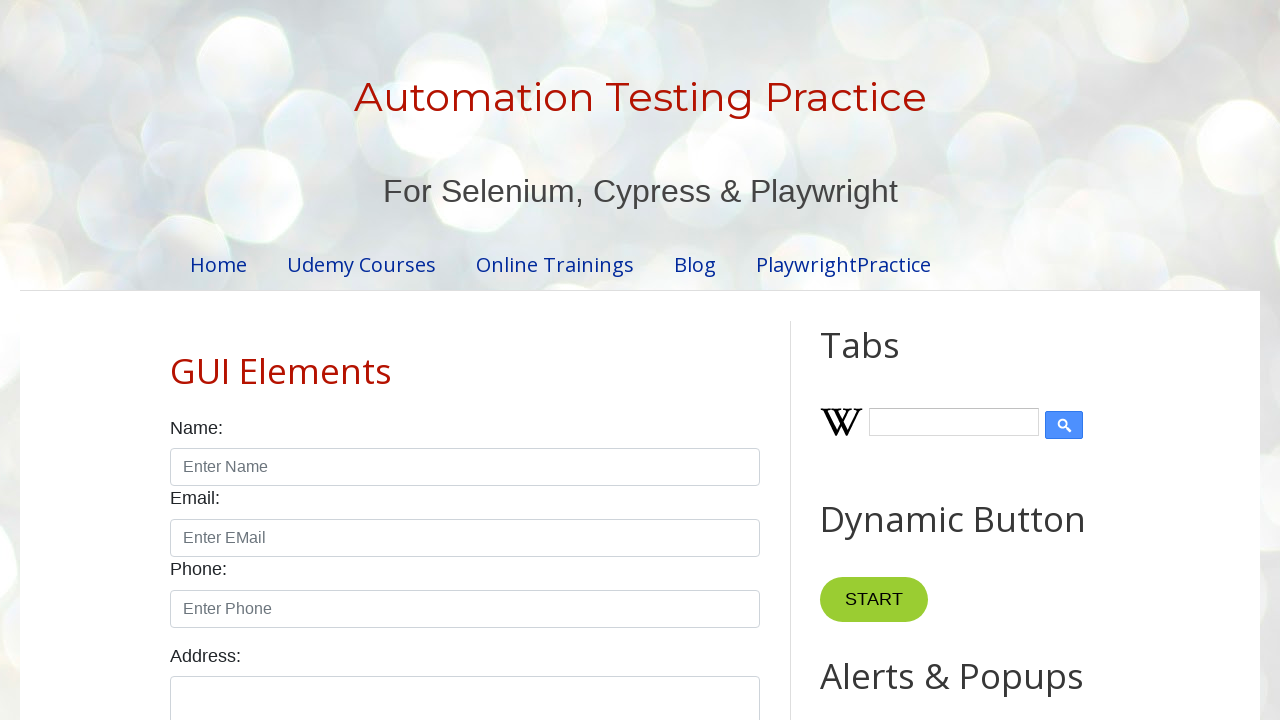